Opens the OTUS educational platform homepage and verifies it loads successfully

Starting URL: https://otus.ru/

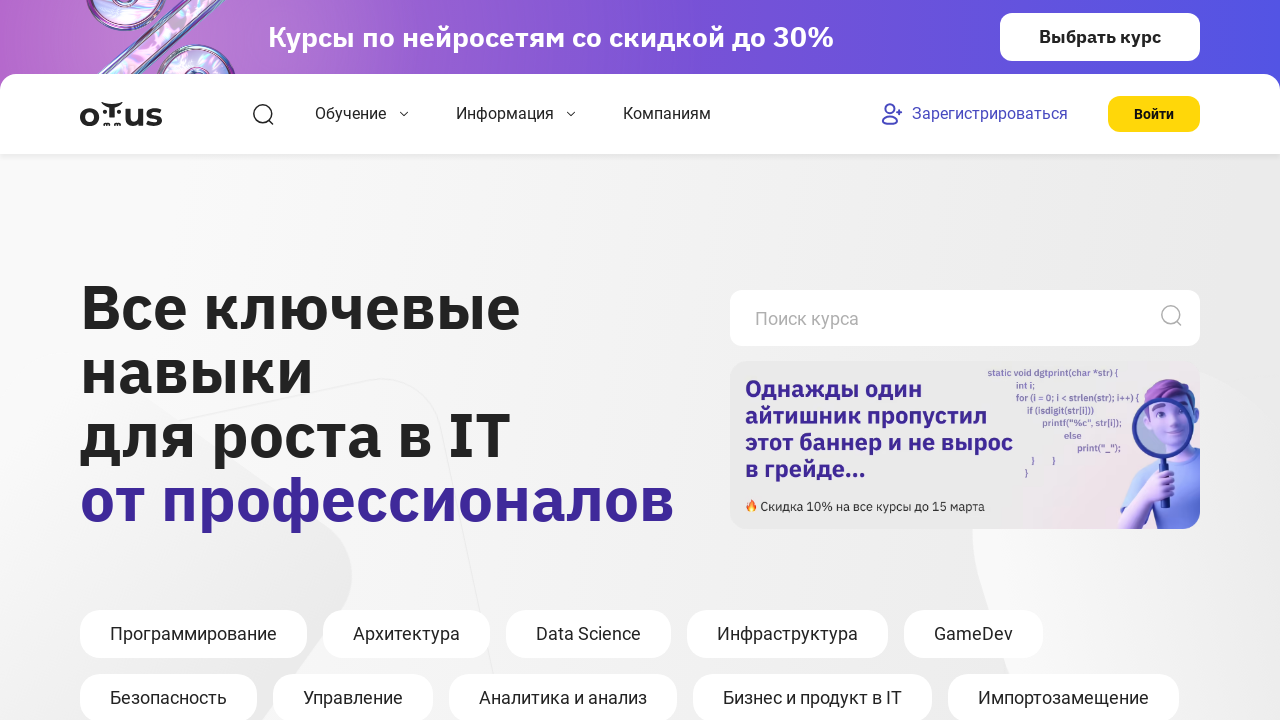

Waited for OTUS homepage DOM to fully load
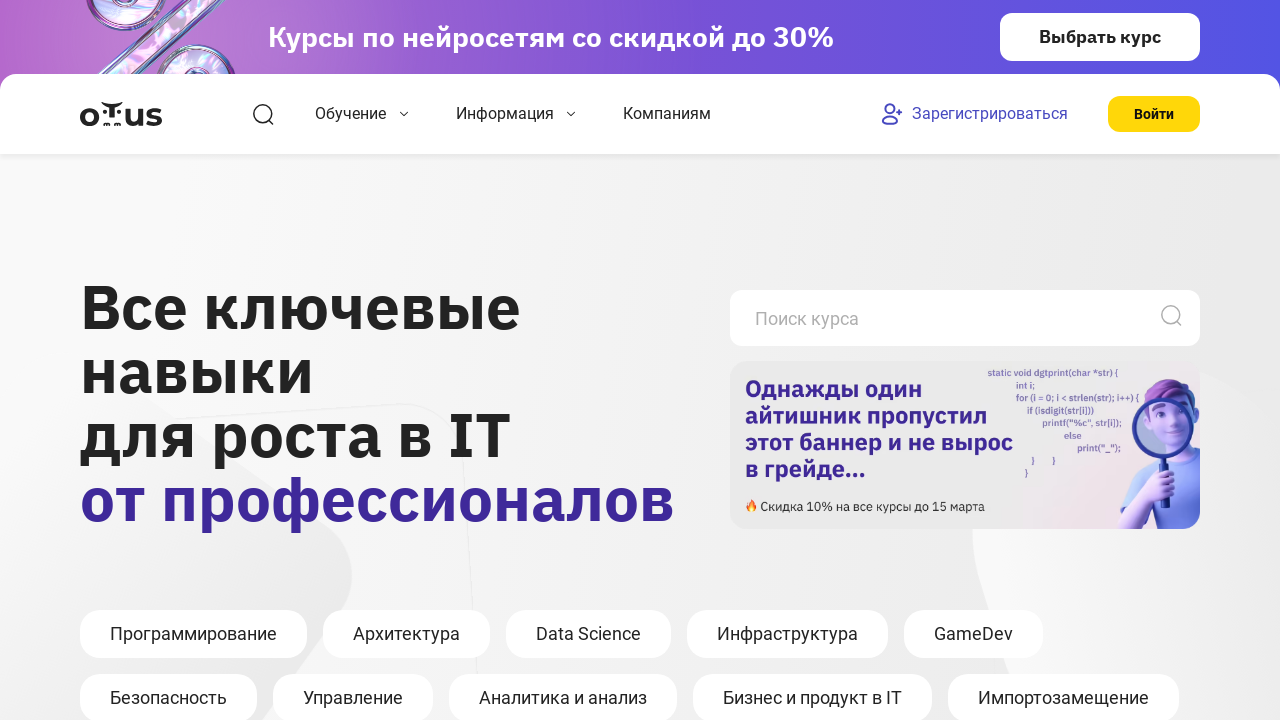

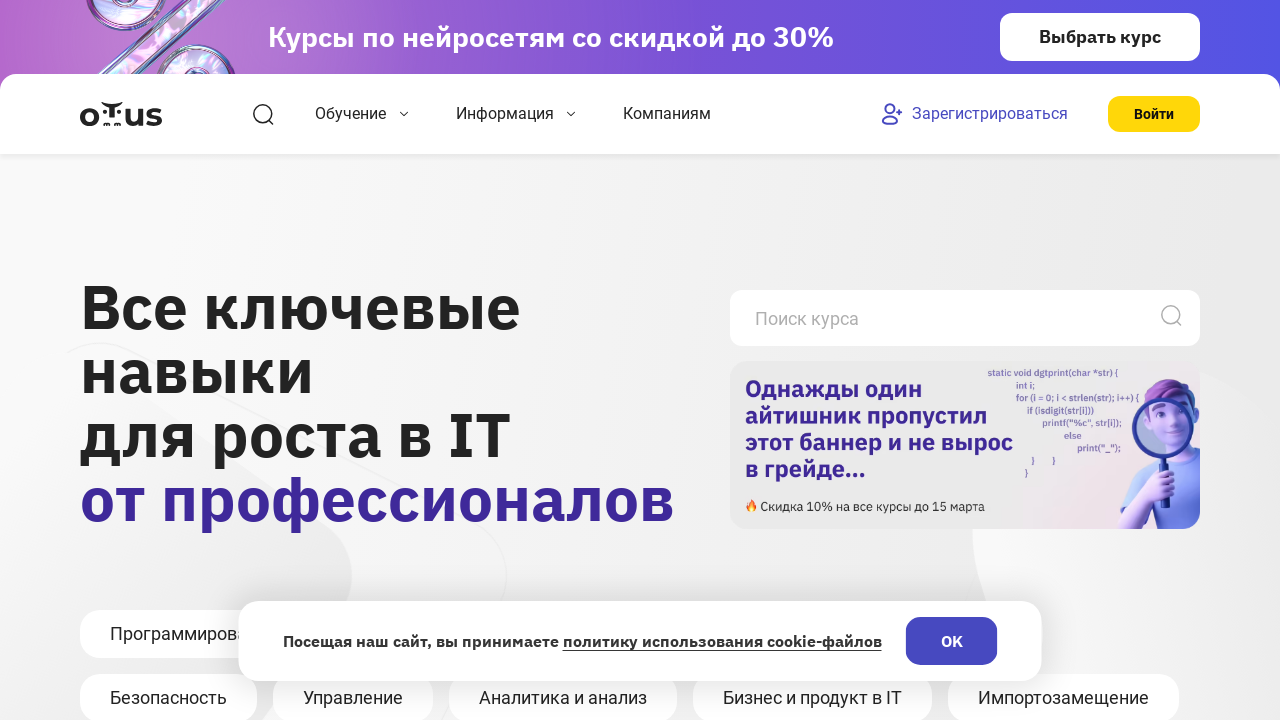